Calculates the sum of two numbers displayed on the page and selects the result from a dropdown menu

Starting URL: http://suninjuly.github.io/selects1.html

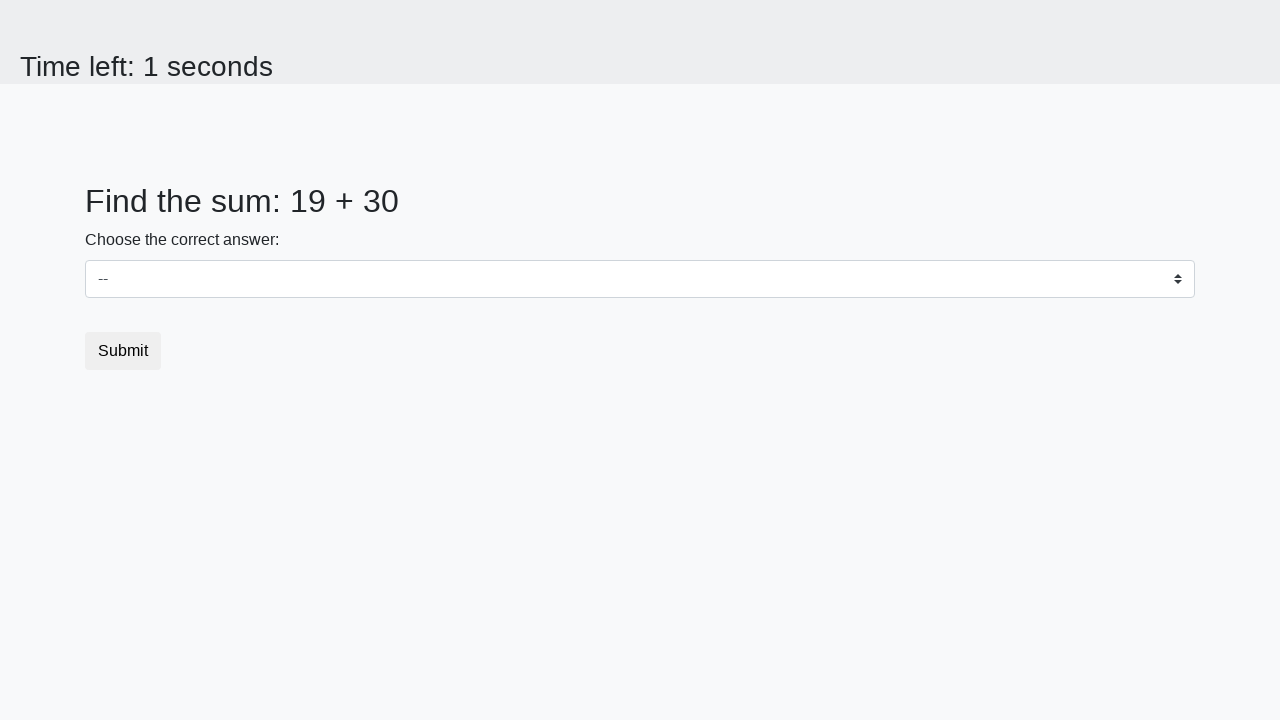

Retrieved first number from page
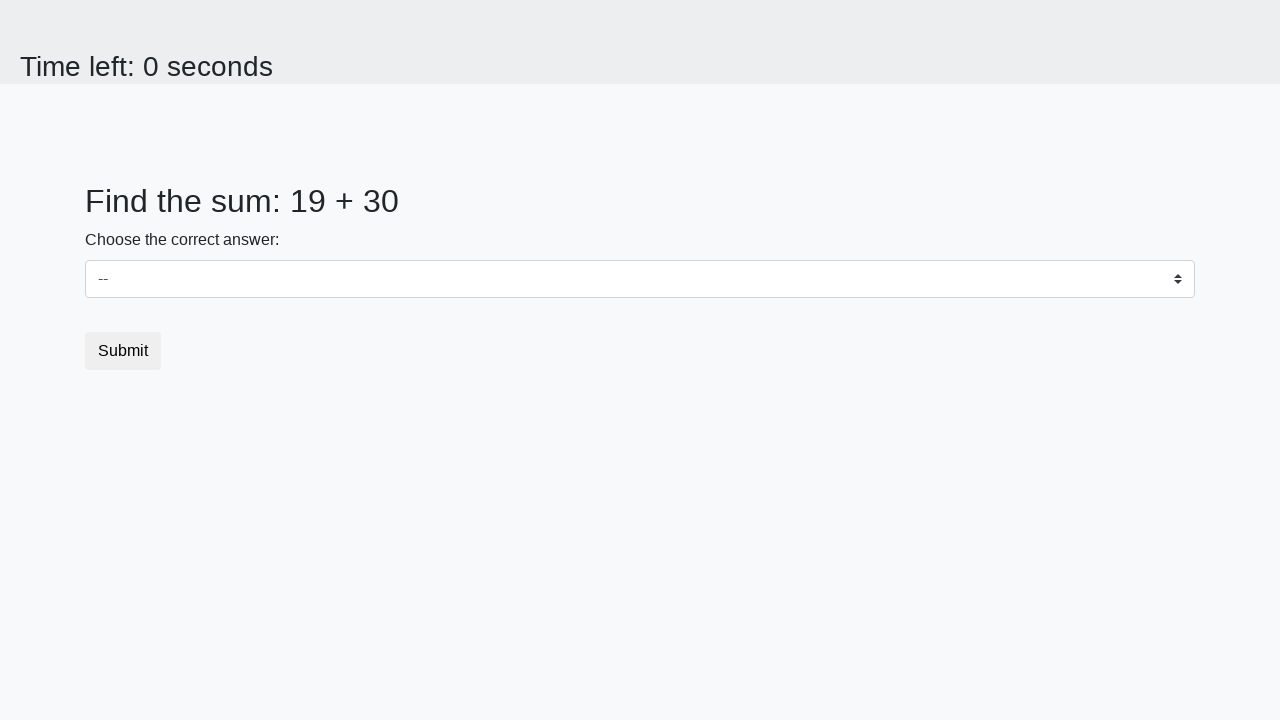

Retrieved second number from page
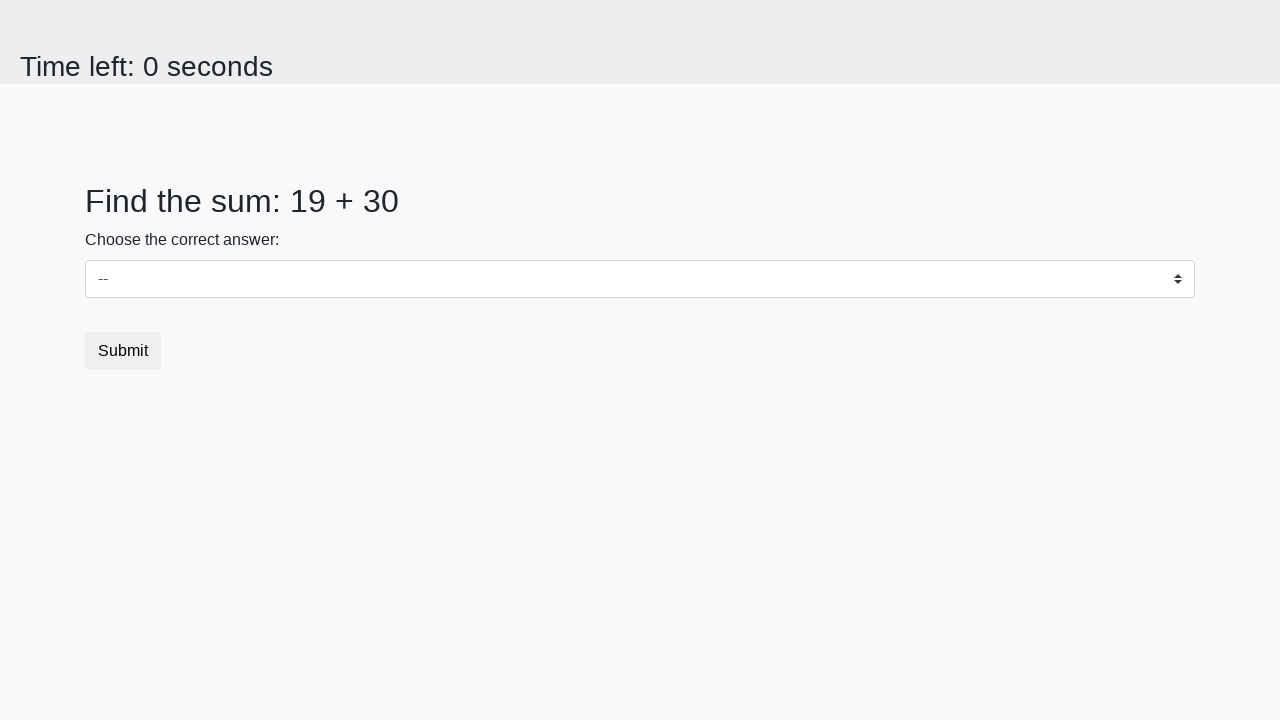

Calculated sum of 19 + 30 = 49
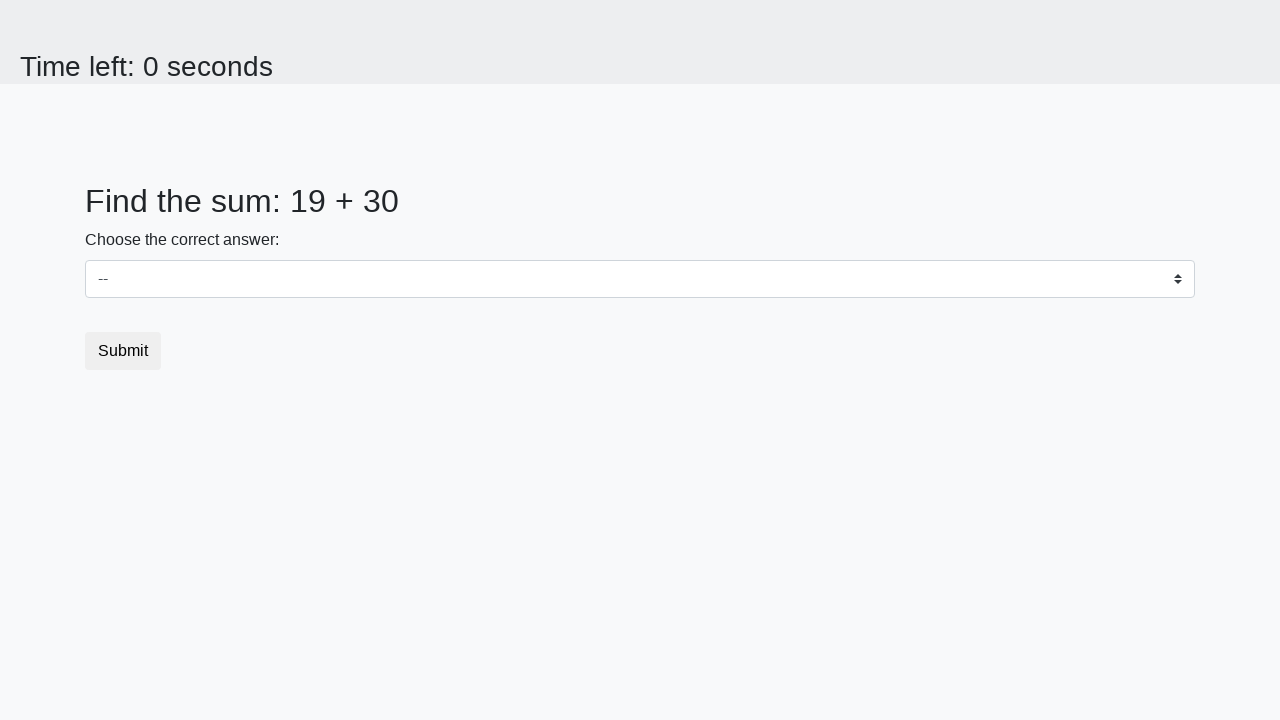

Selected sum value '49' from dropdown menu on select.custom-select
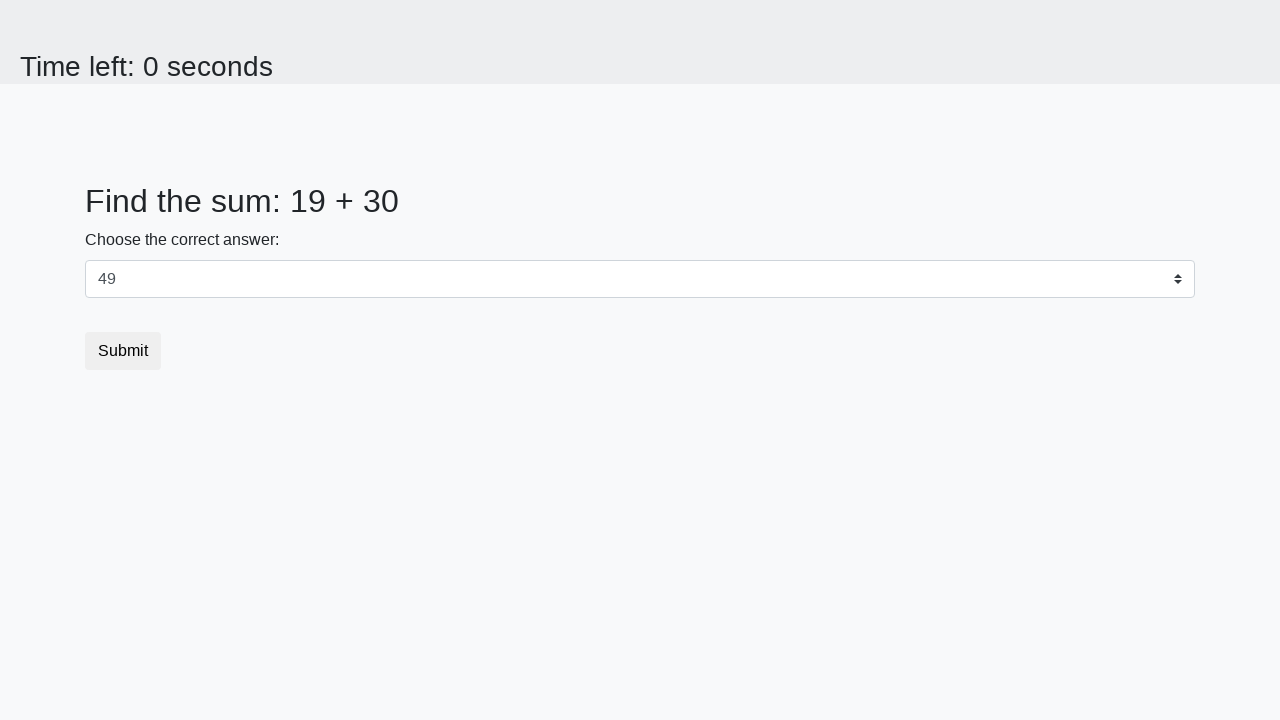

Clicked submit button to complete form at (123, 351) on button[type="submit"]
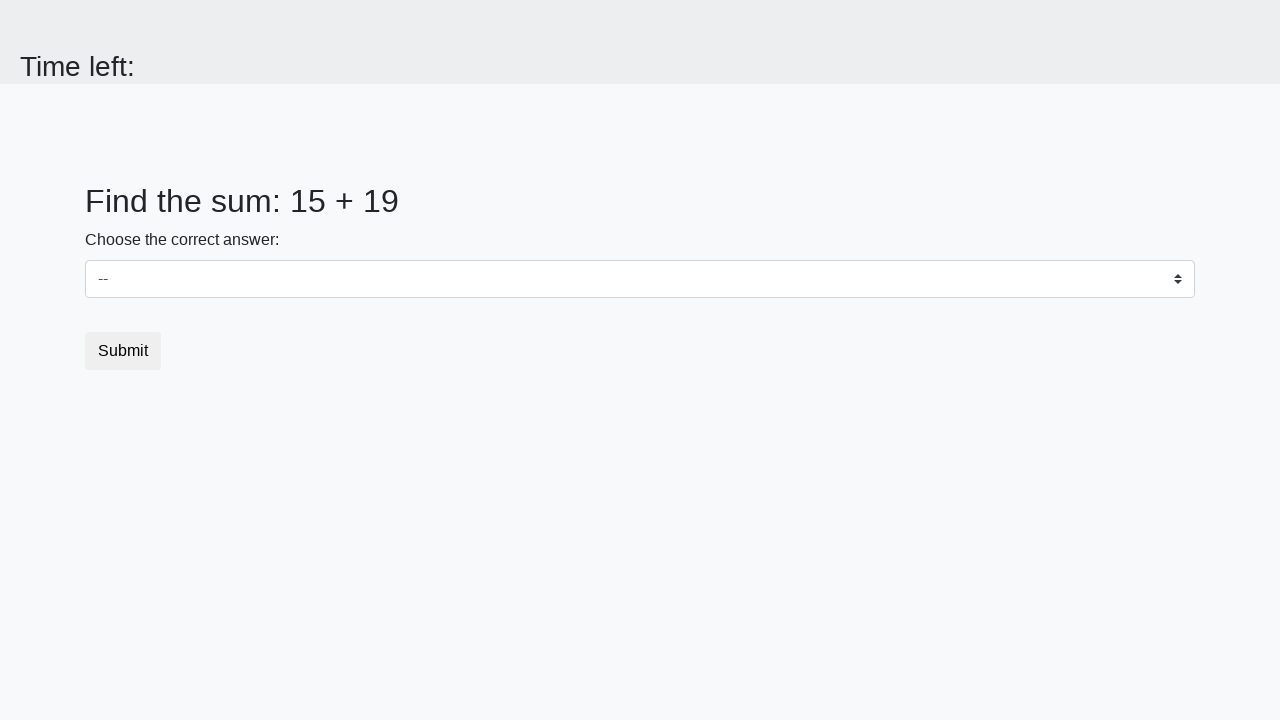

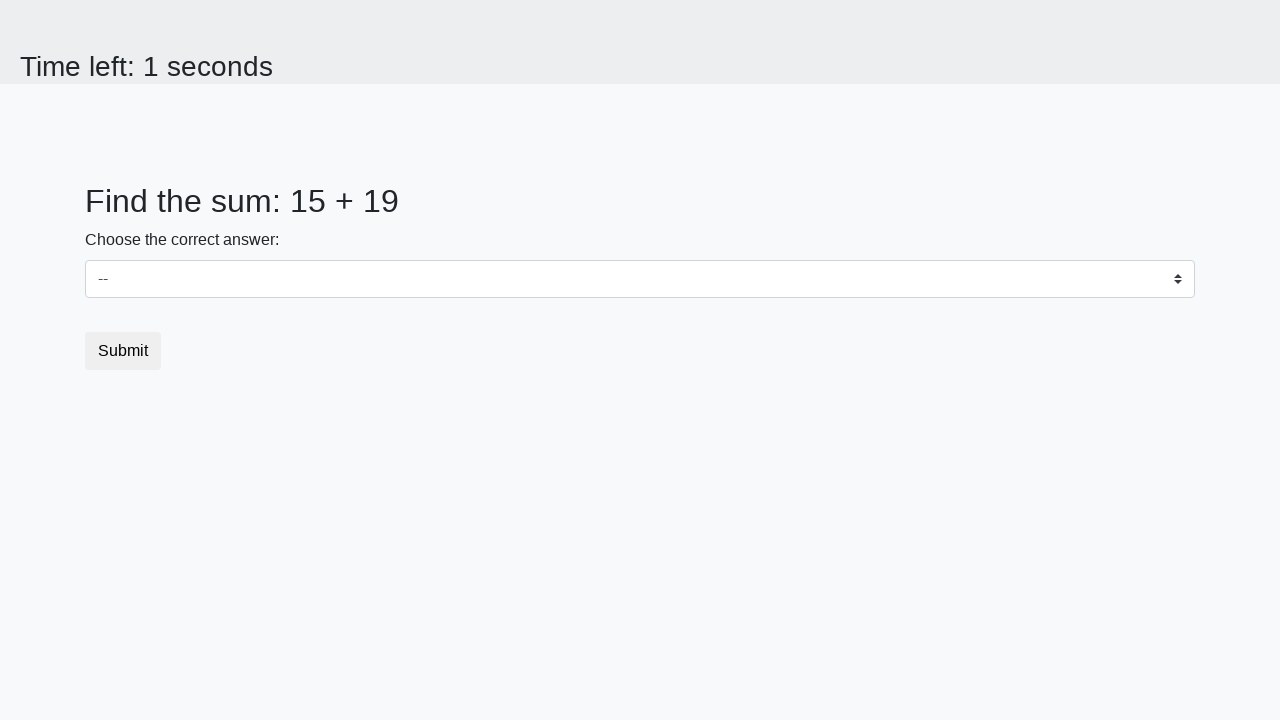